Tests displaying jQuery Growl notification messages on a page by injecting jQuery, jQuery Growl library, and styles, then triggering various notification types (standard, error, notice, warning).

Starting URL: http://the-internet.herokuapp.com

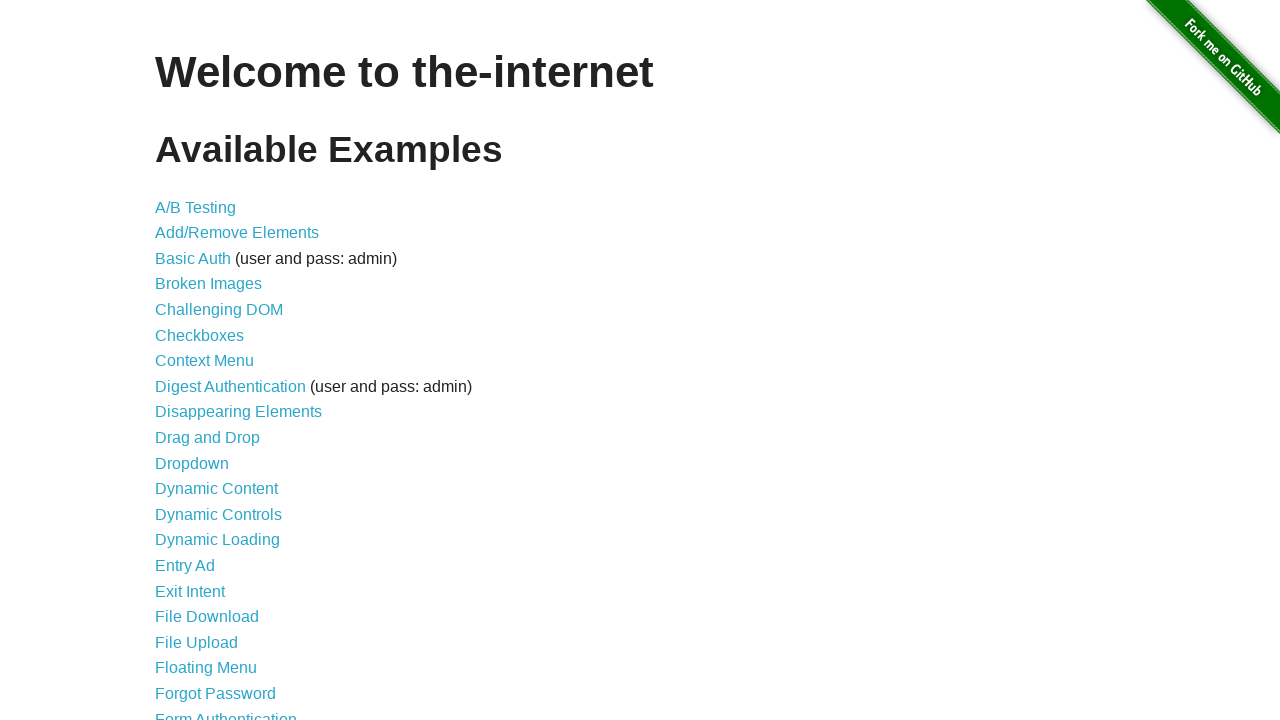

Injected jQuery library into page
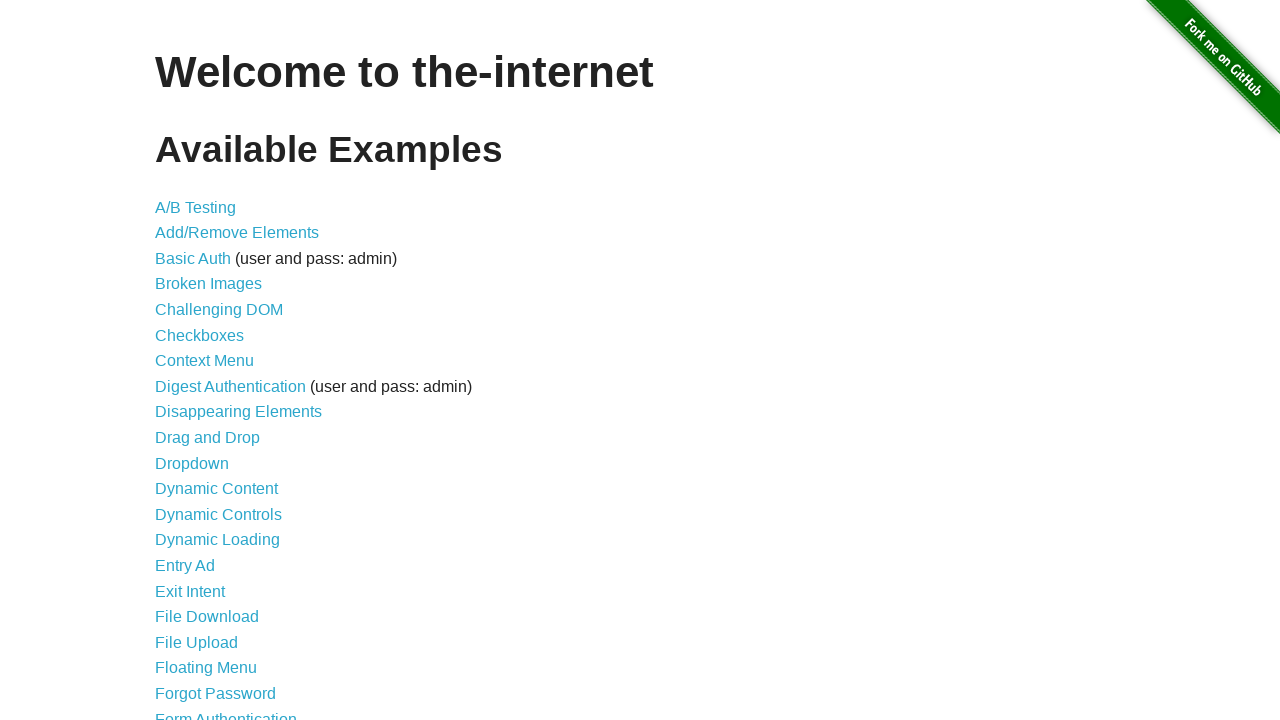

Loaded jQuery Growl library
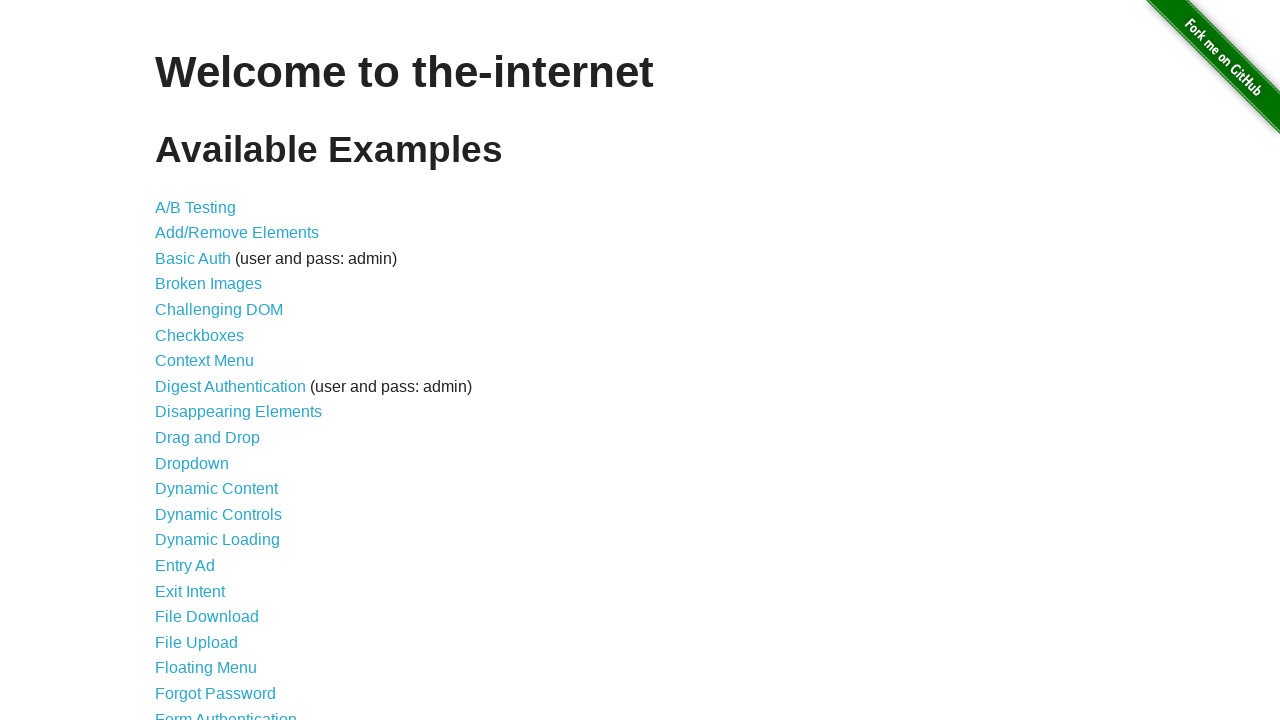

Added jQuery Growl CSS styles to page
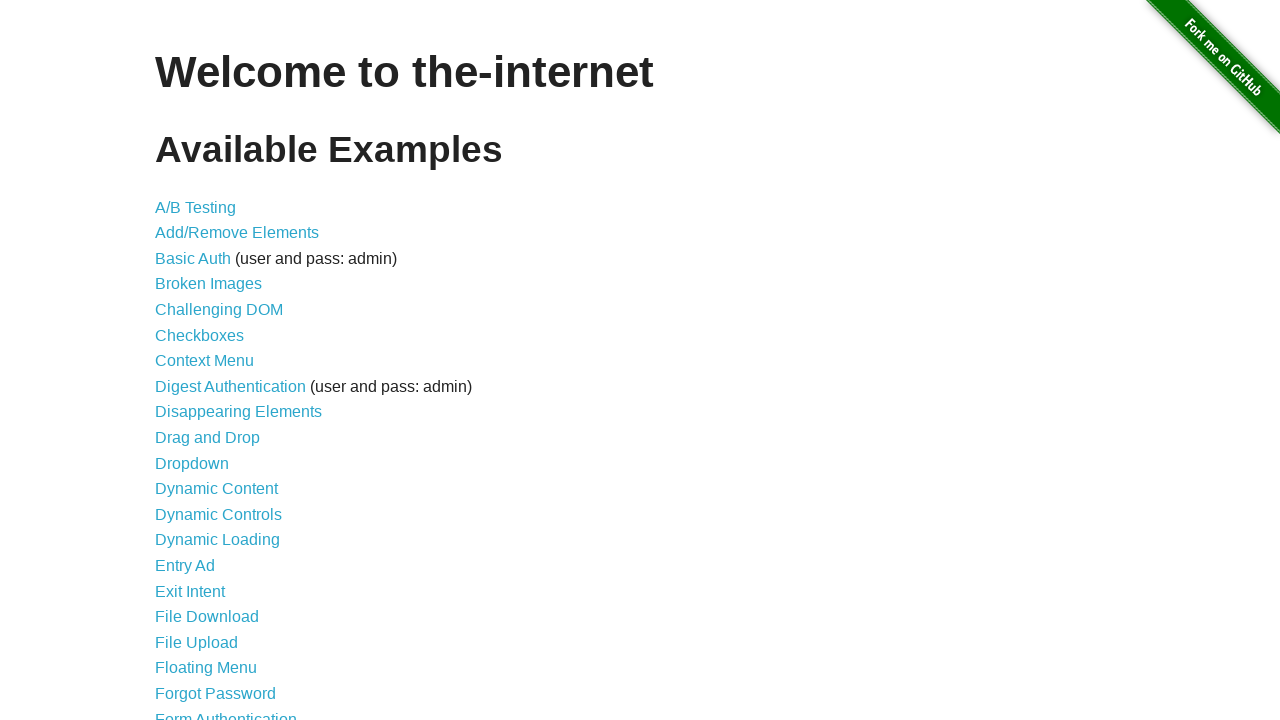

Waited 1 second for scripts to load
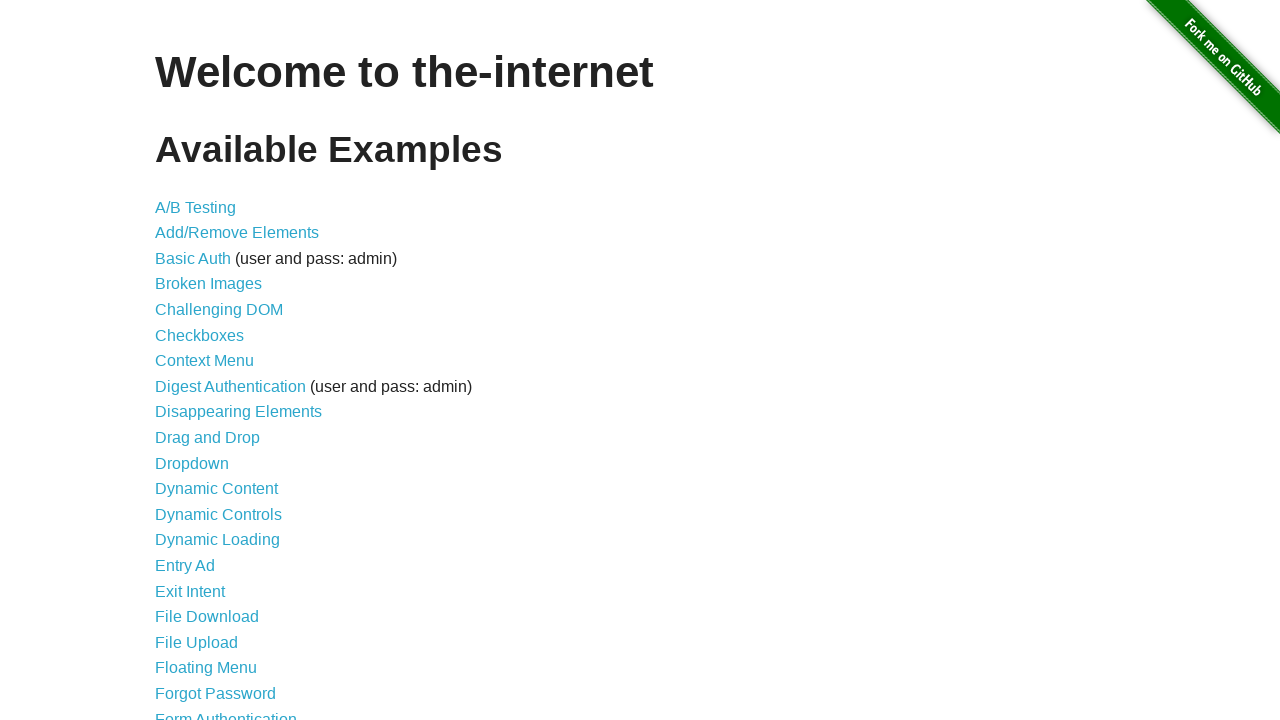

Displayed standard growl notification
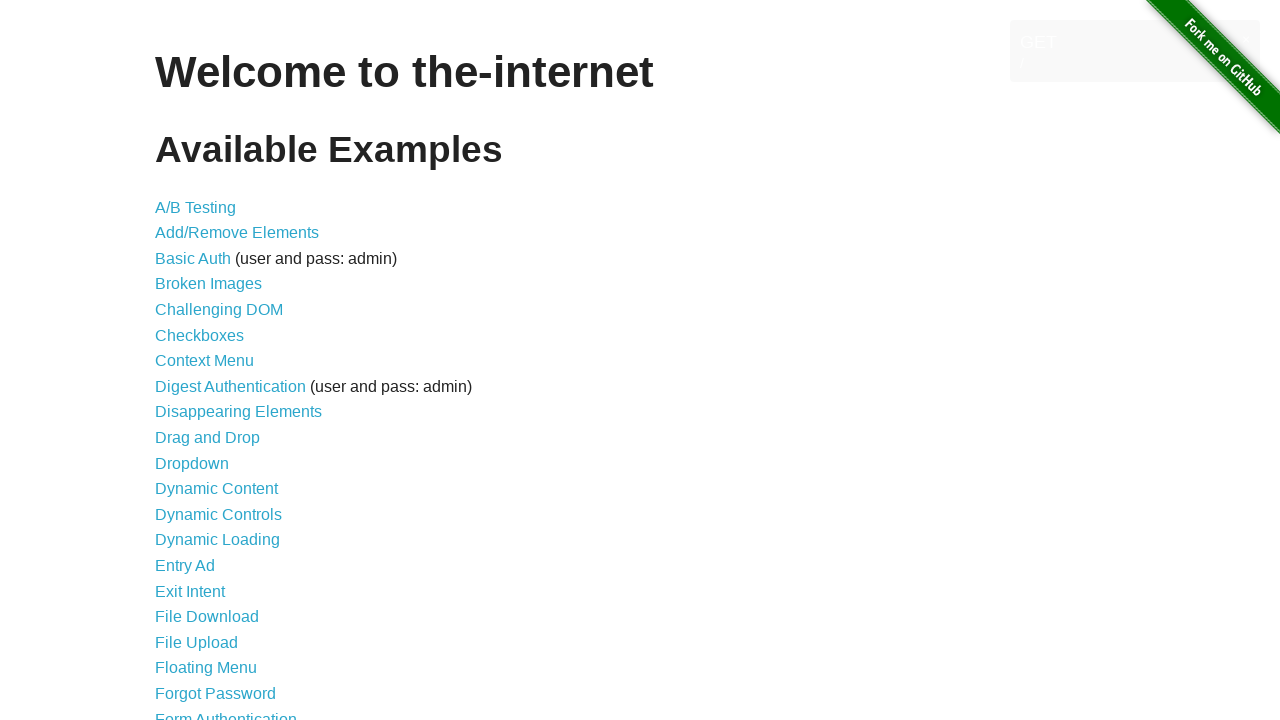

Displayed error growl notification
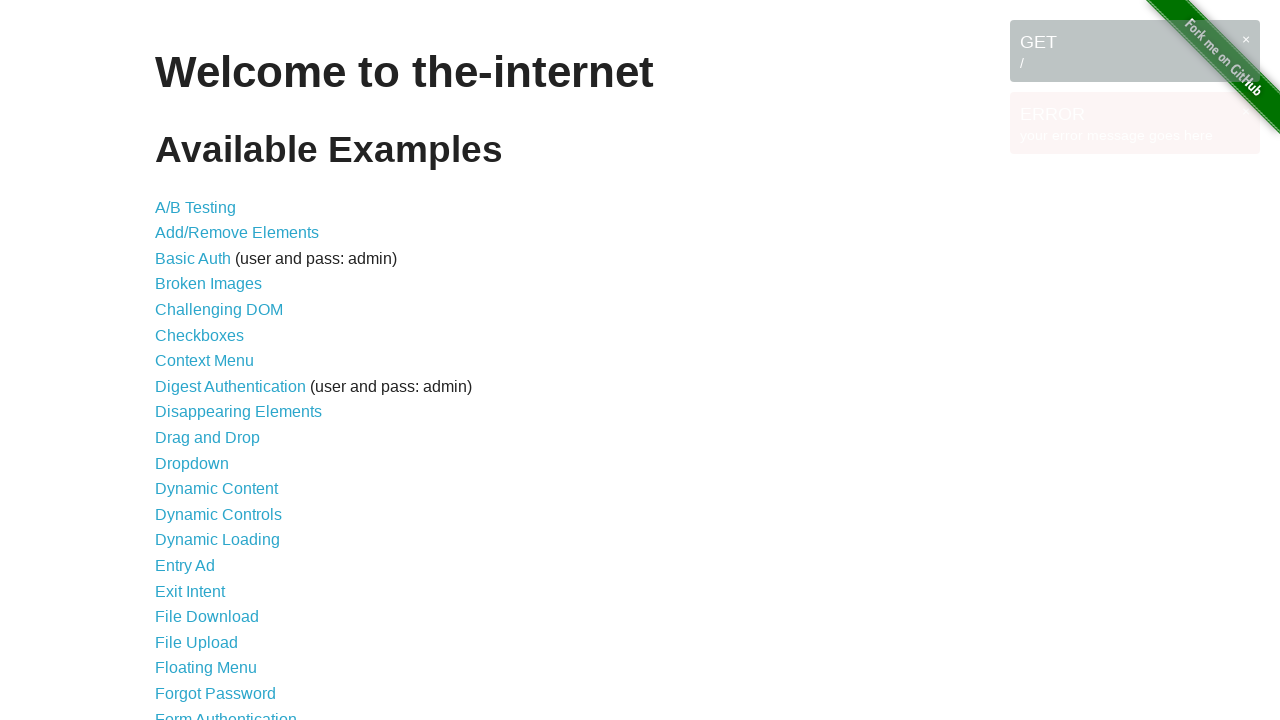

Displayed notice growl notification
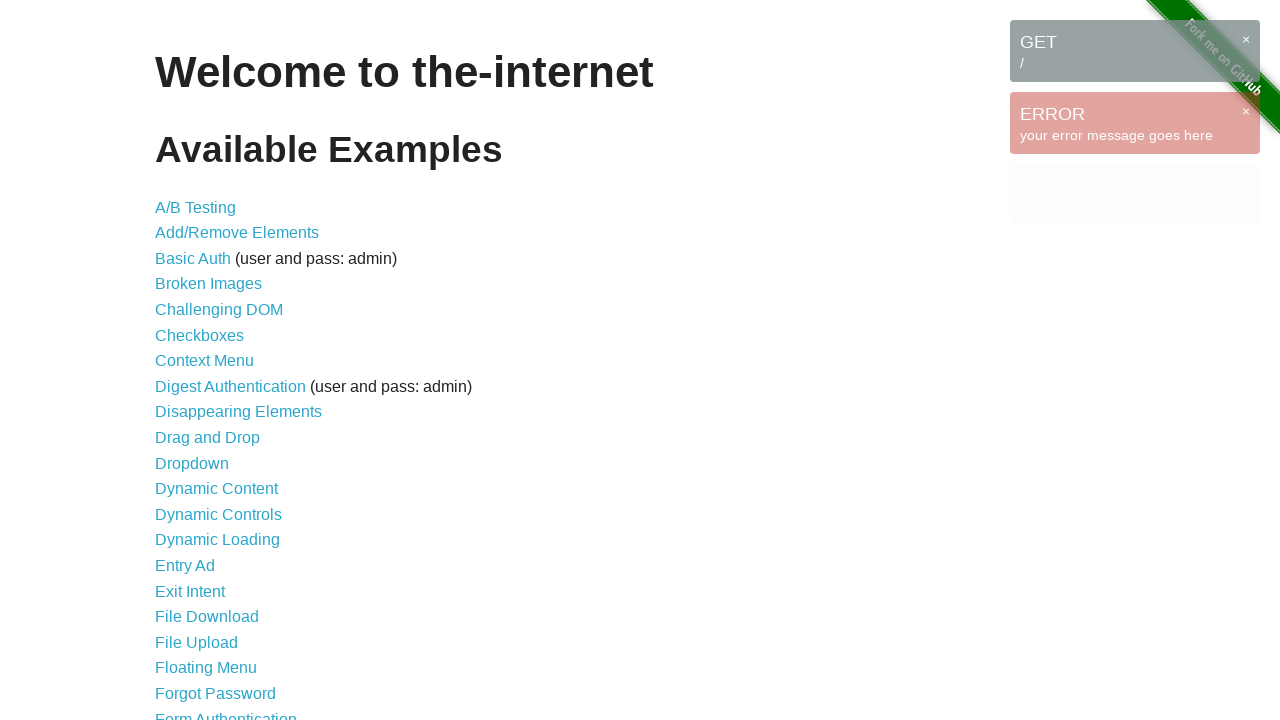

Displayed warning growl notification
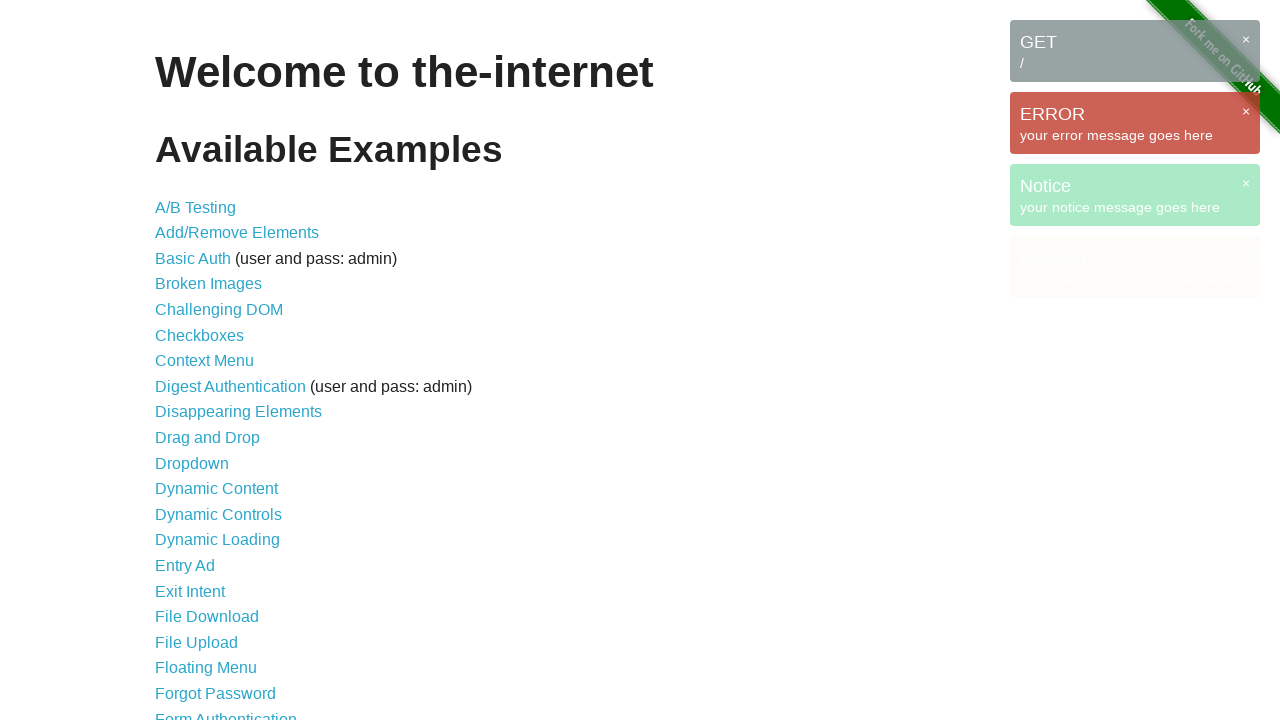

Waited 3 seconds for all notifications to be visible
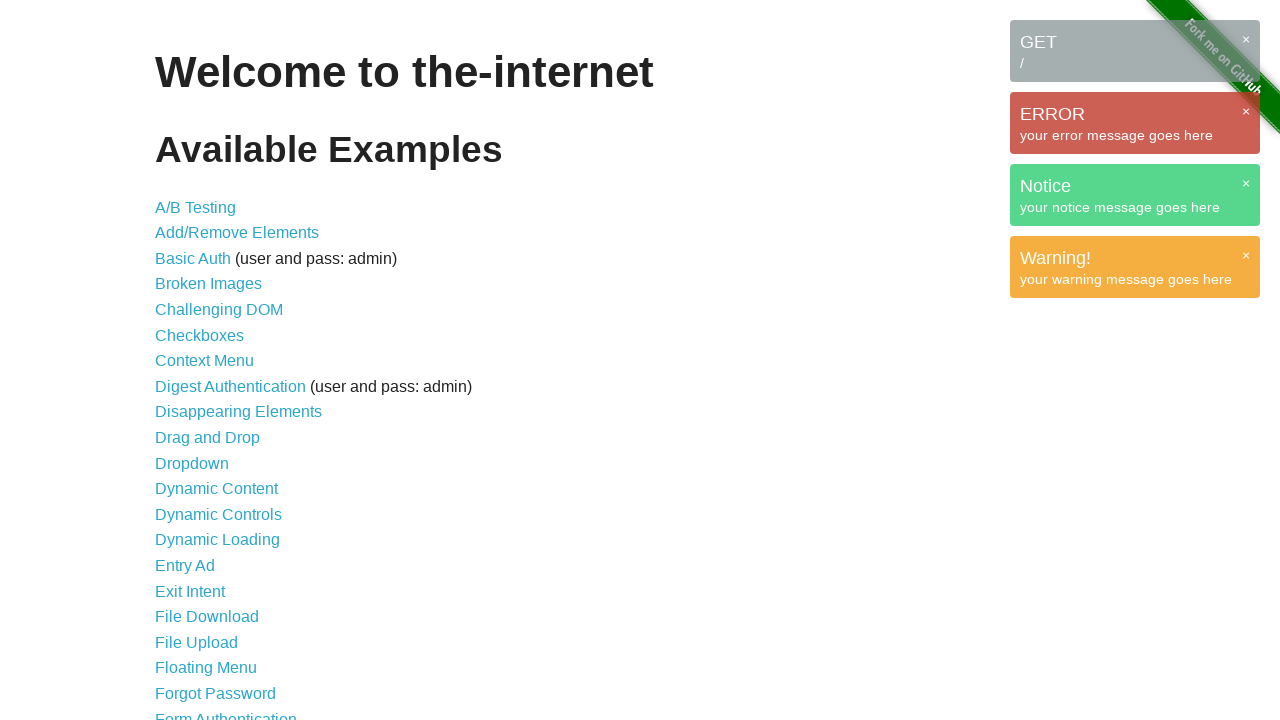

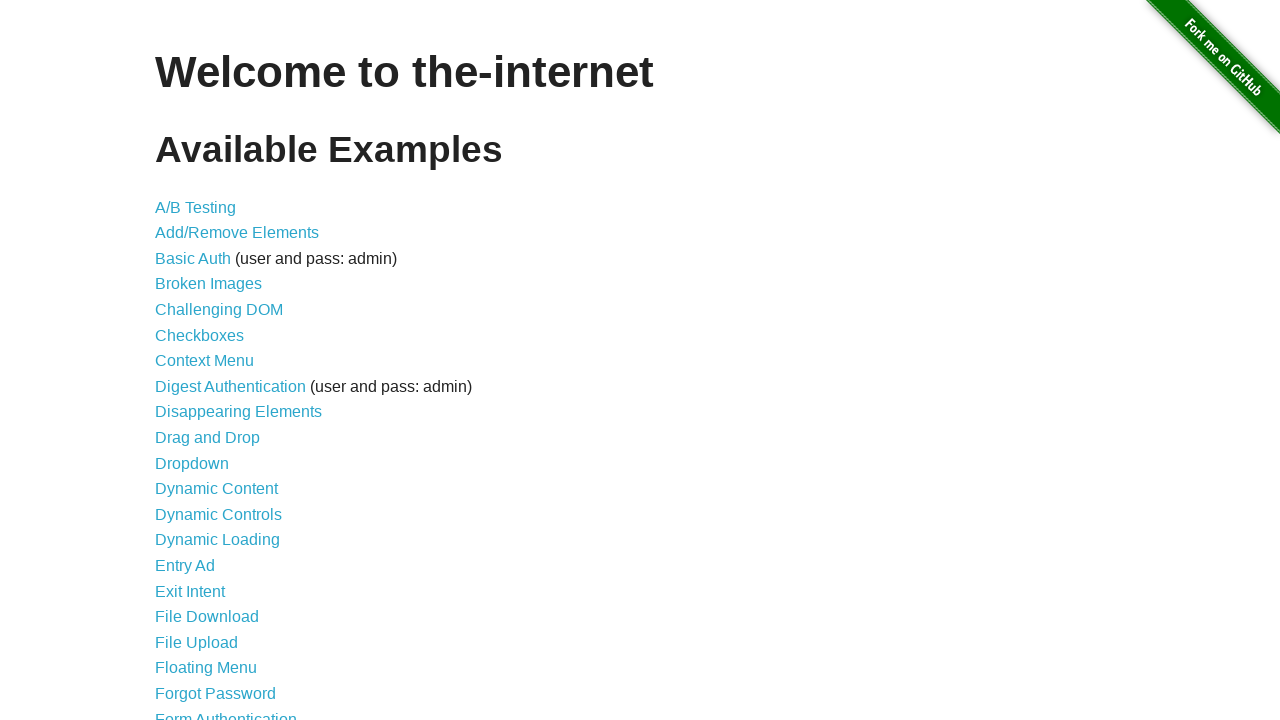